Navigates to GitHub's homepage and verifies the page loads by checking the title

Starting URL: https://github.com

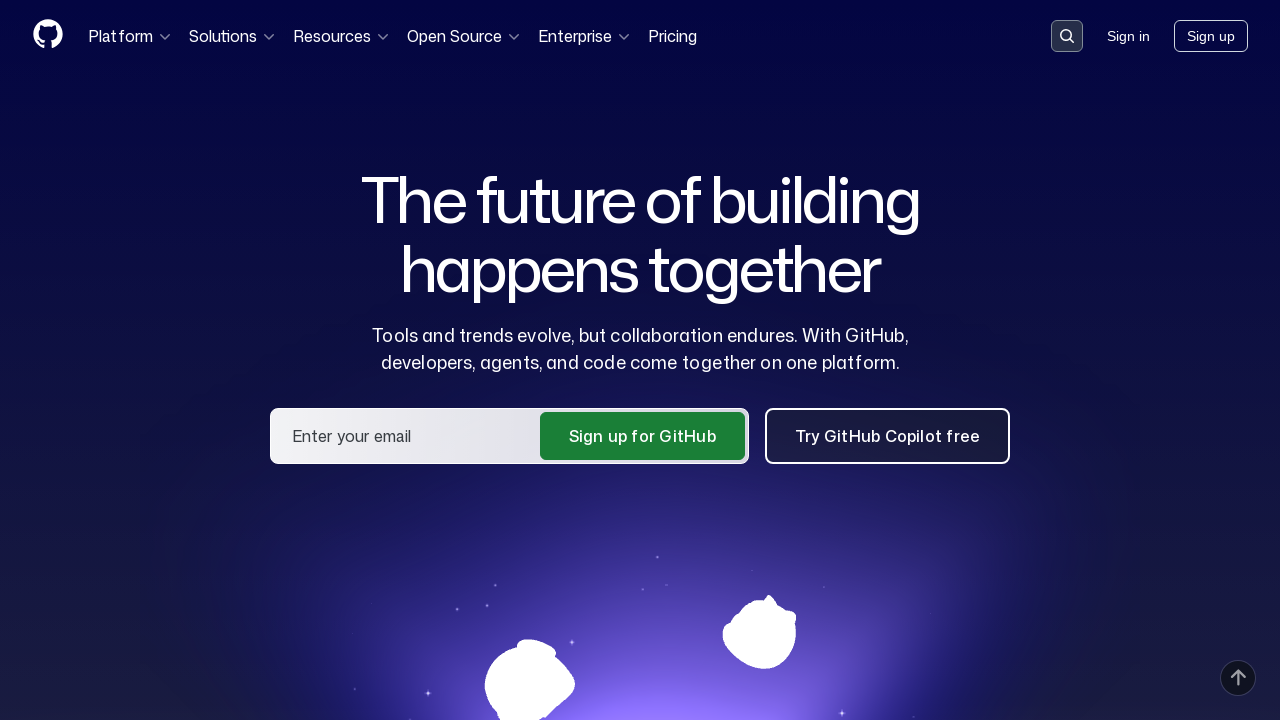

Navigated to GitHub homepage
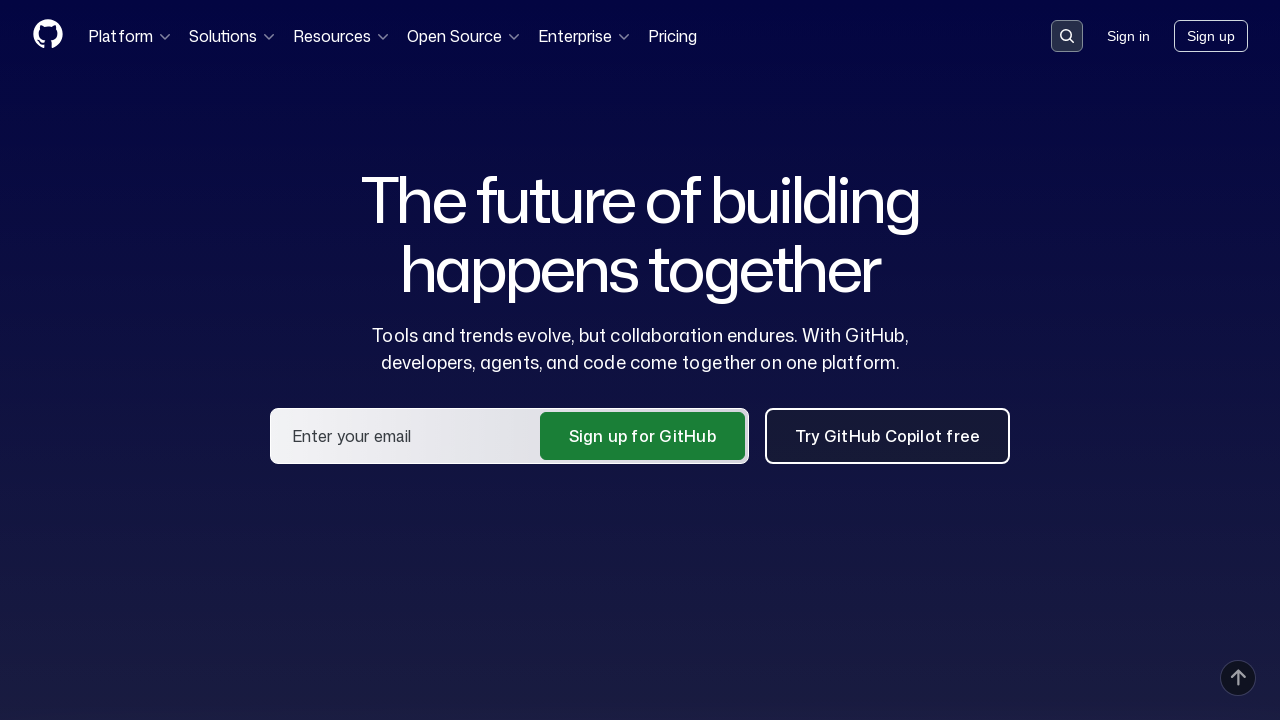

Page loaded (domcontentloaded event fired)
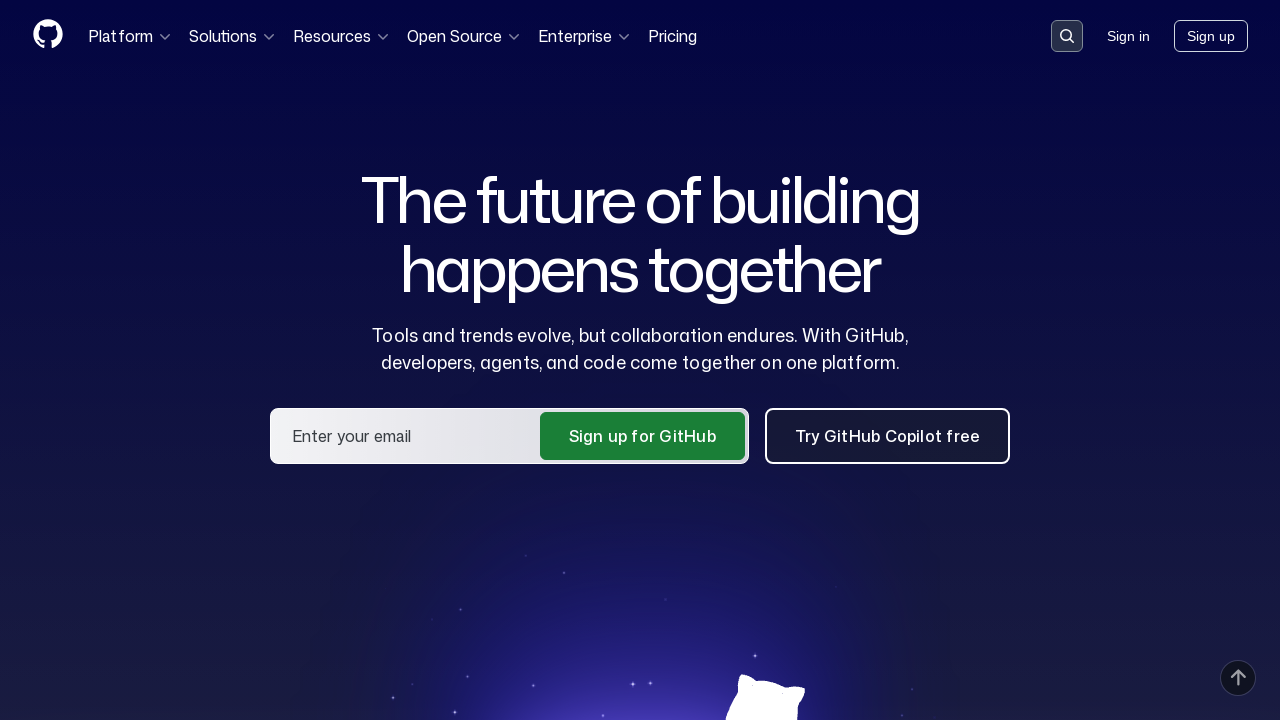

Verified page title contains 'GitHub'
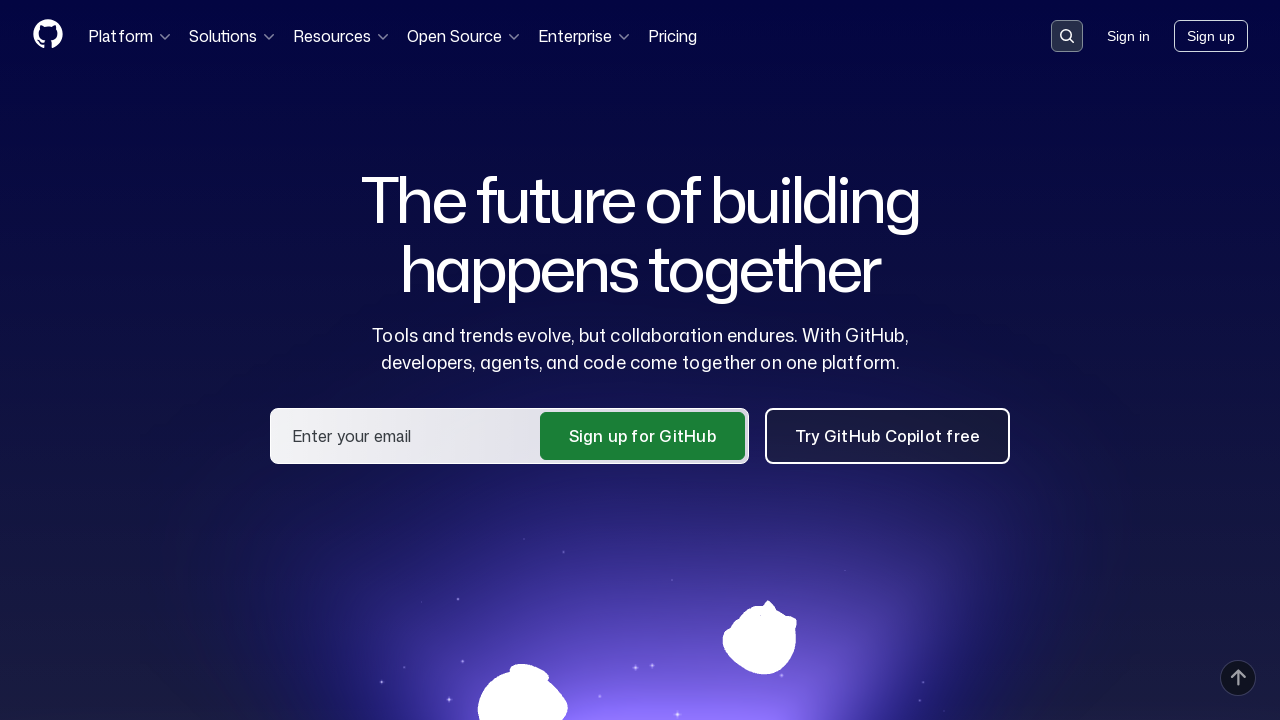

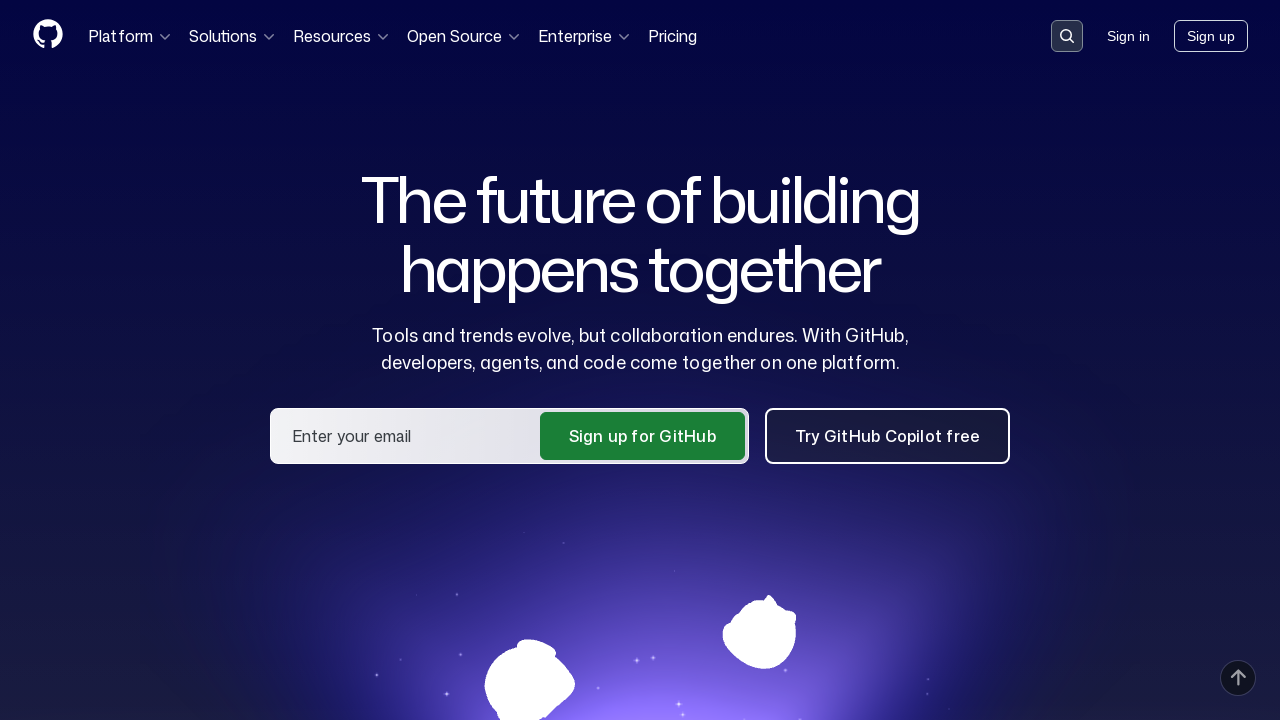